Tests filtering to display only completed todo items

Starting URL: https://demo.playwright.dev/todomvc

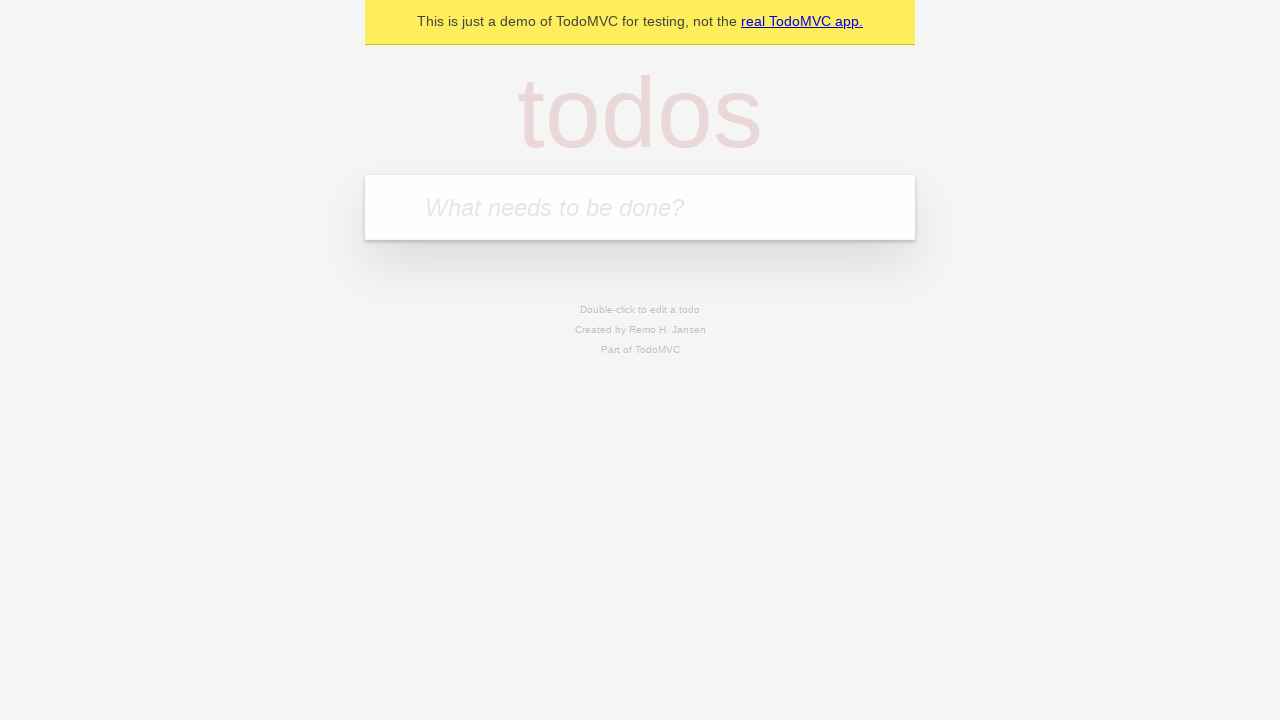

Filled todo input with 'buy some cheese' on internal:attr=[placeholder="What needs to be done?"i]
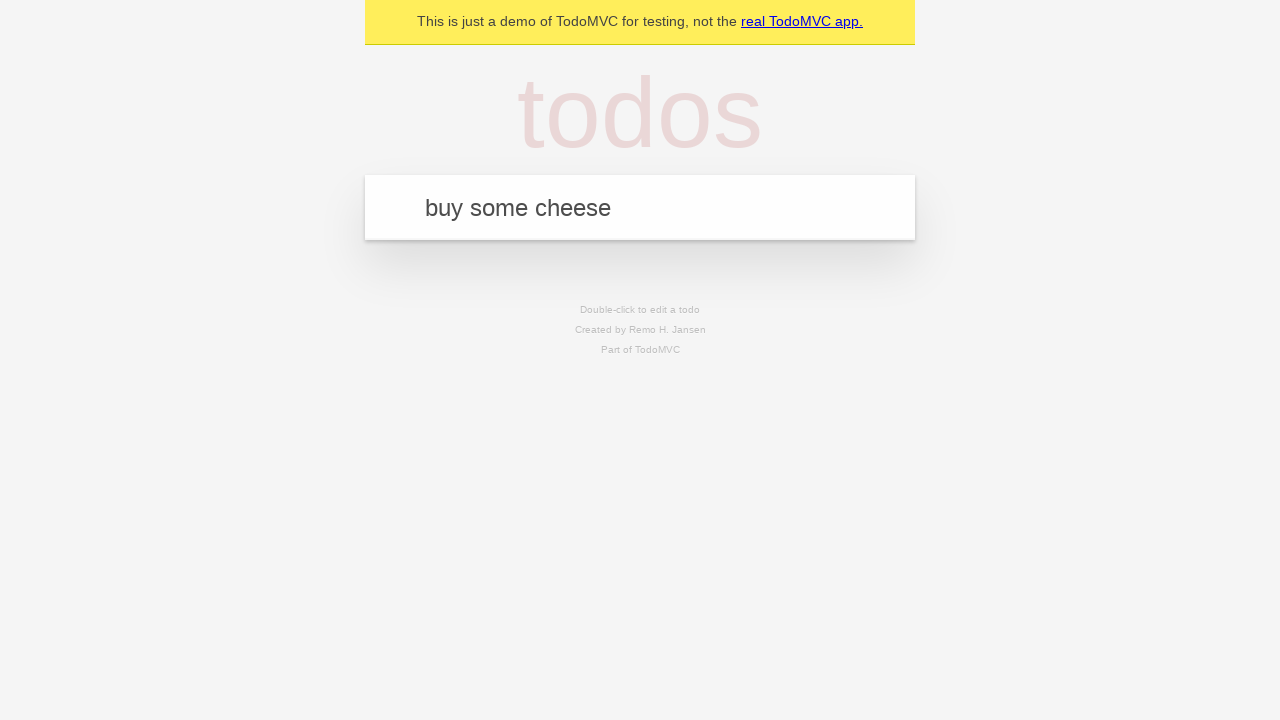

Pressed Enter to create todo item 'buy some cheese' on internal:attr=[placeholder="What needs to be done?"i]
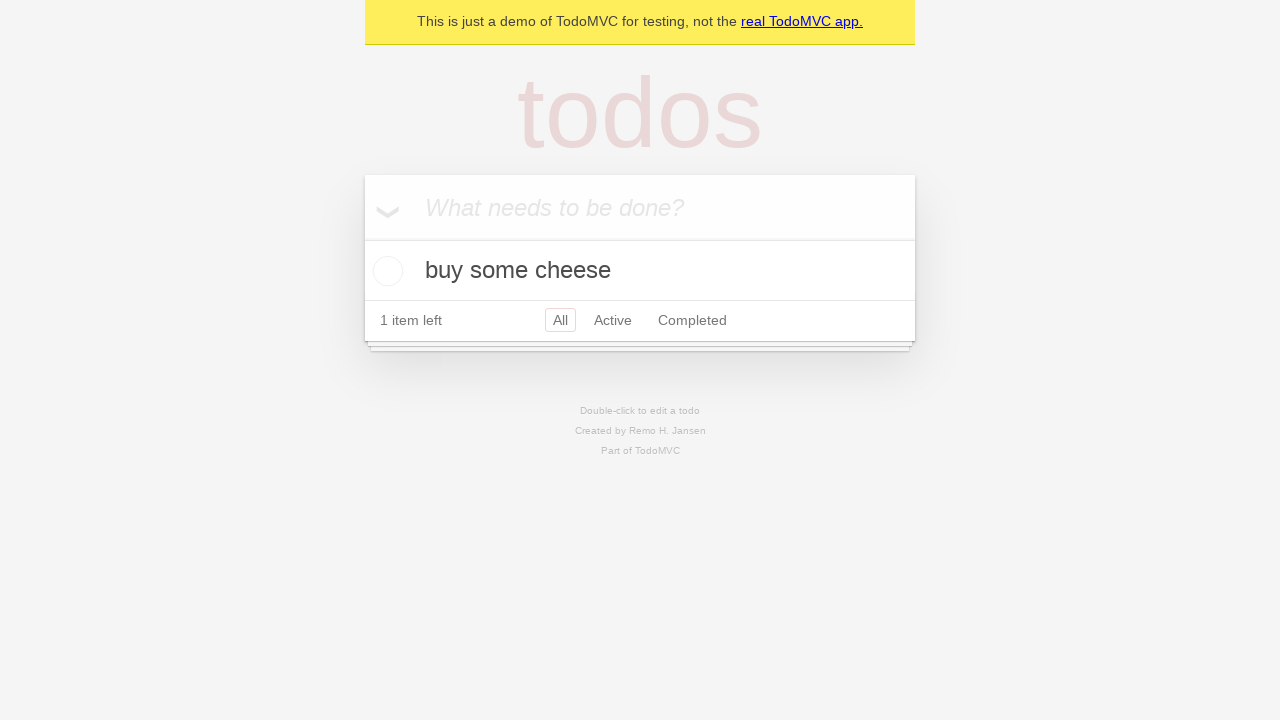

Filled todo input with 'feed the cat' on internal:attr=[placeholder="What needs to be done?"i]
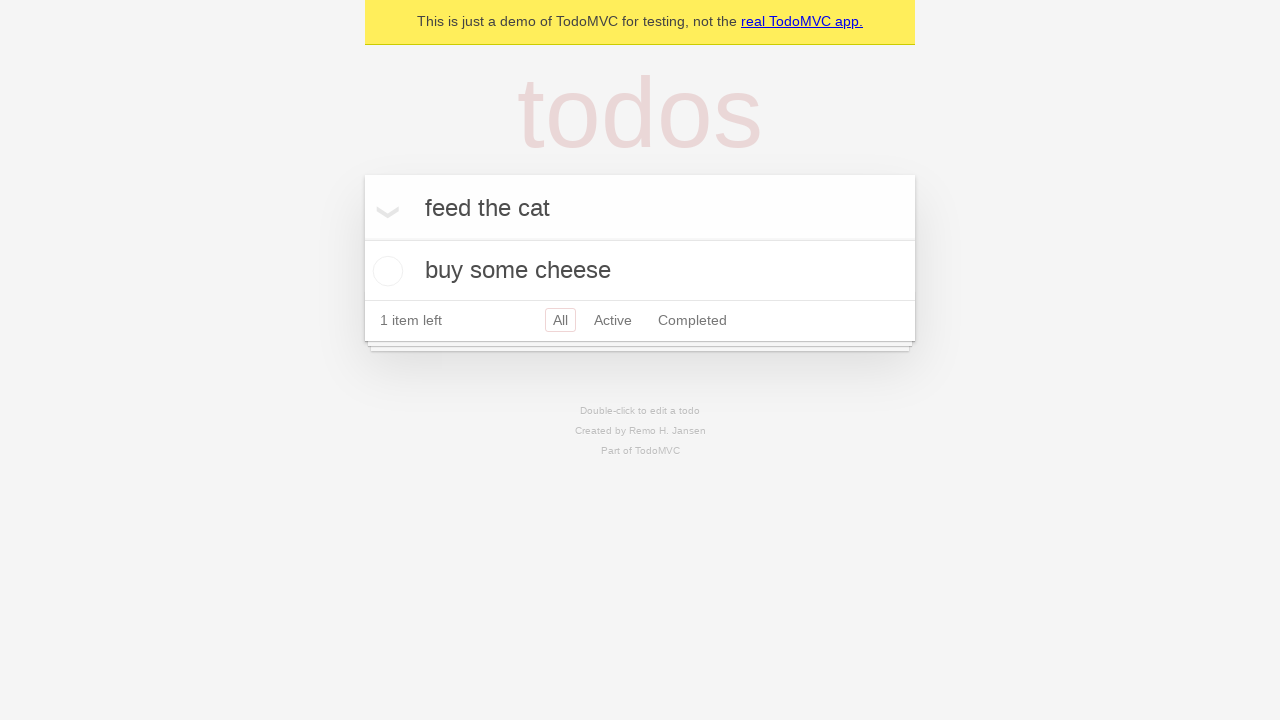

Pressed Enter to create todo item 'feed the cat' on internal:attr=[placeholder="What needs to be done?"i]
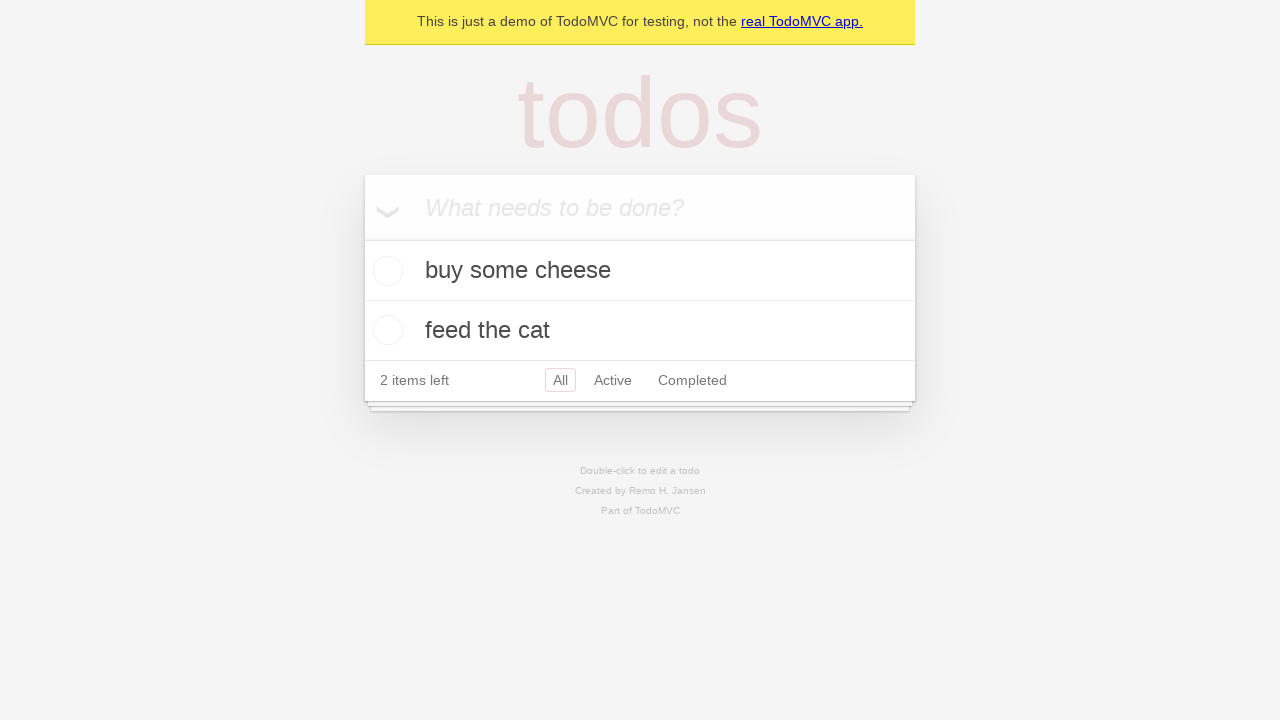

Filled todo input with 'book a doctors appointment' on internal:attr=[placeholder="What needs to be done?"i]
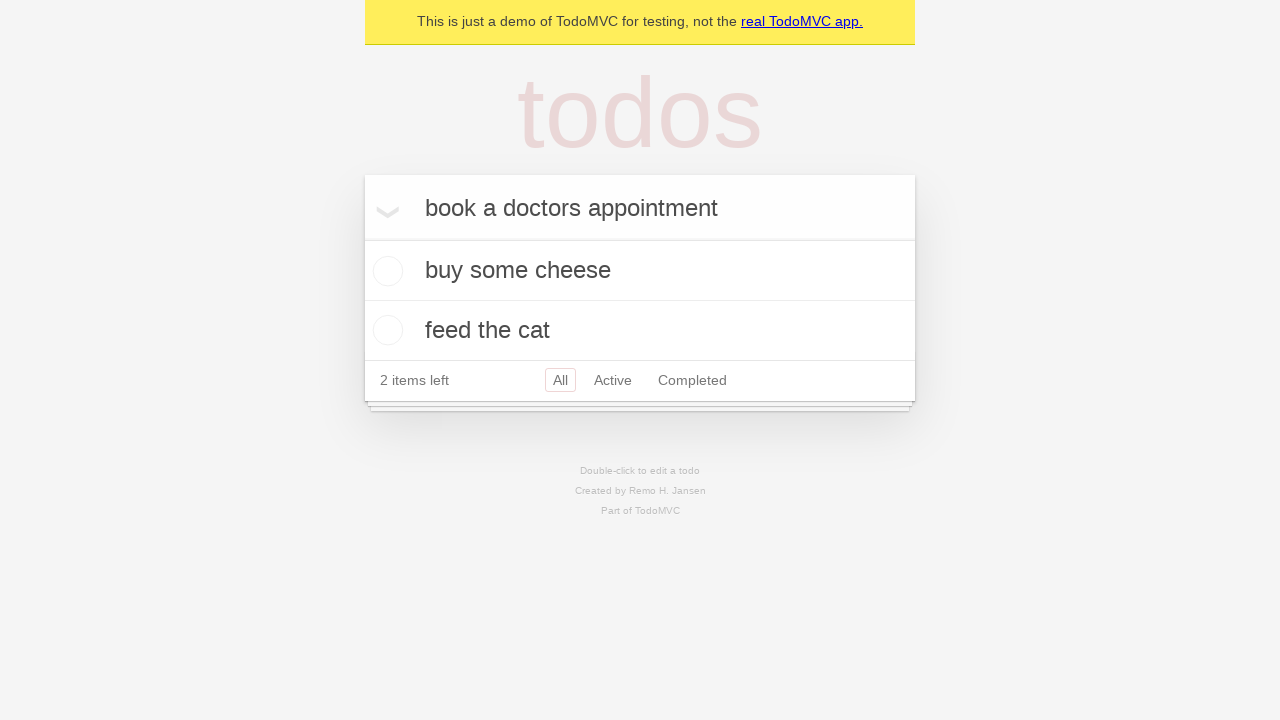

Pressed Enter to create todo item 'book a doctors appointment' on internal:attr=[placeholder="What needs to be done?"i]
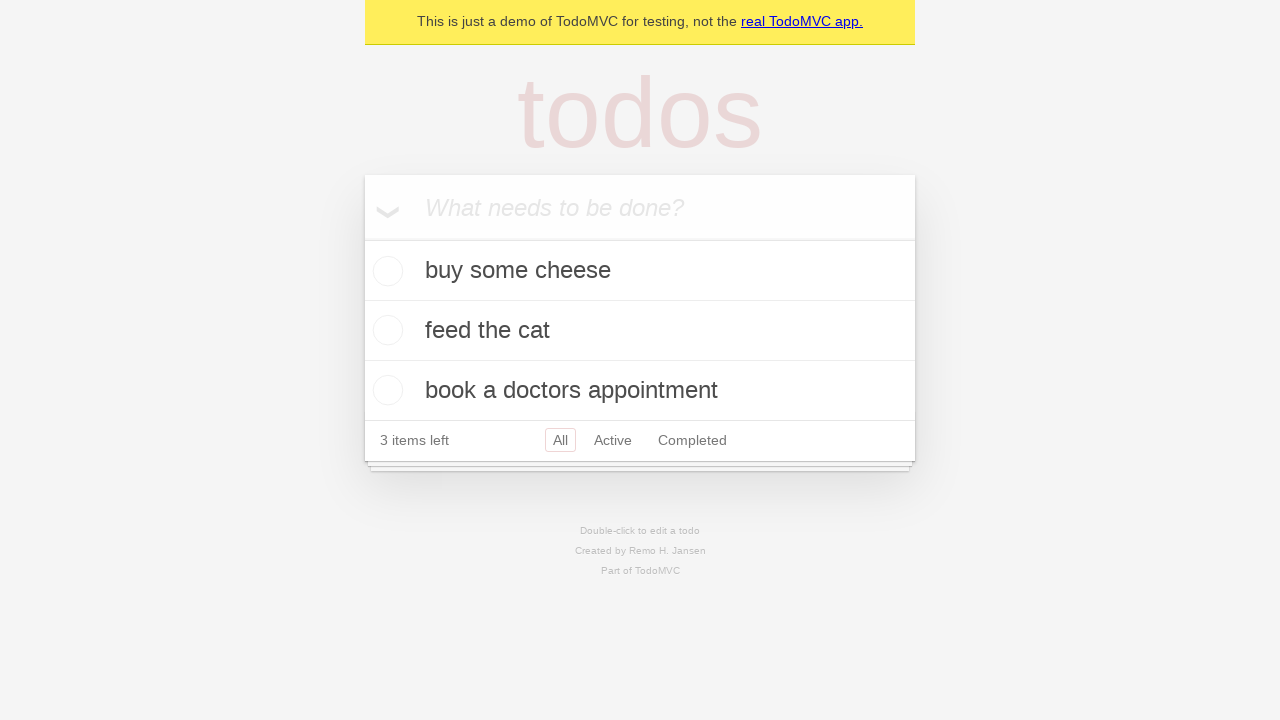

Waited for all three todo items to be created
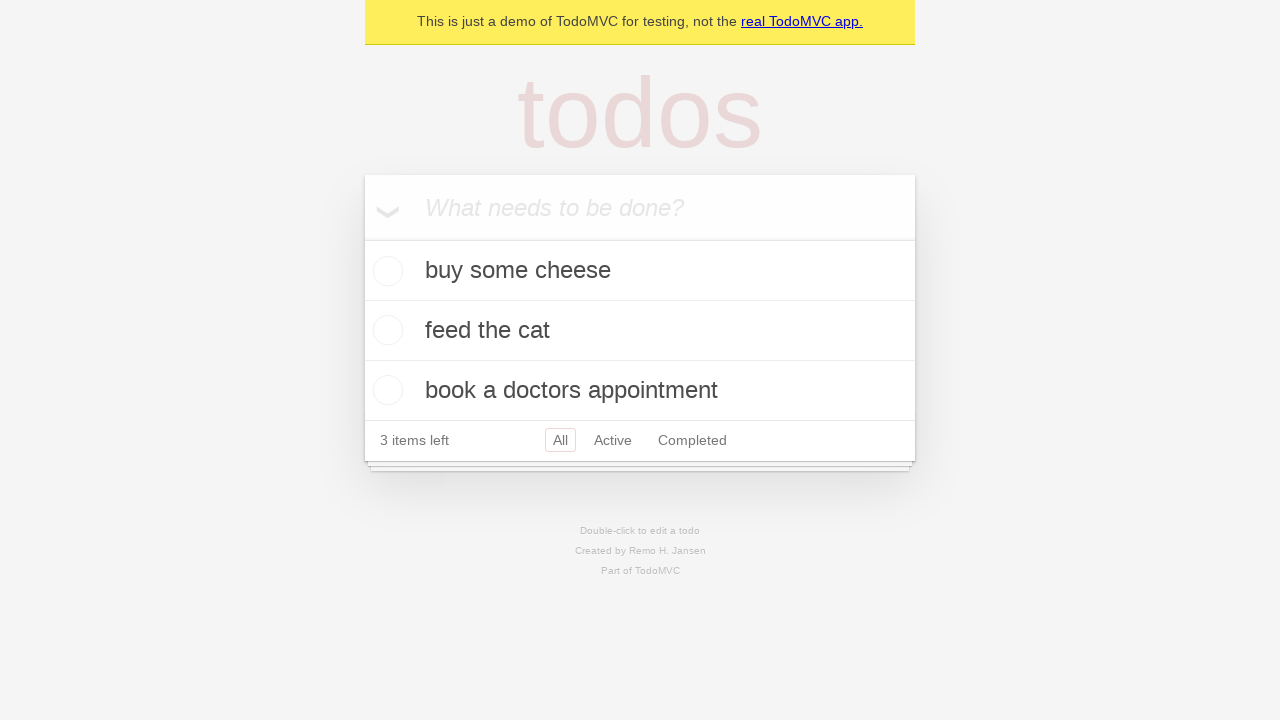

Checked the checkbox for the second todo item 'feed the cat' at (385, 330) on internal:testid=[data-testid="todo-item"s] >> nth=1 >> internal:role=checkbox
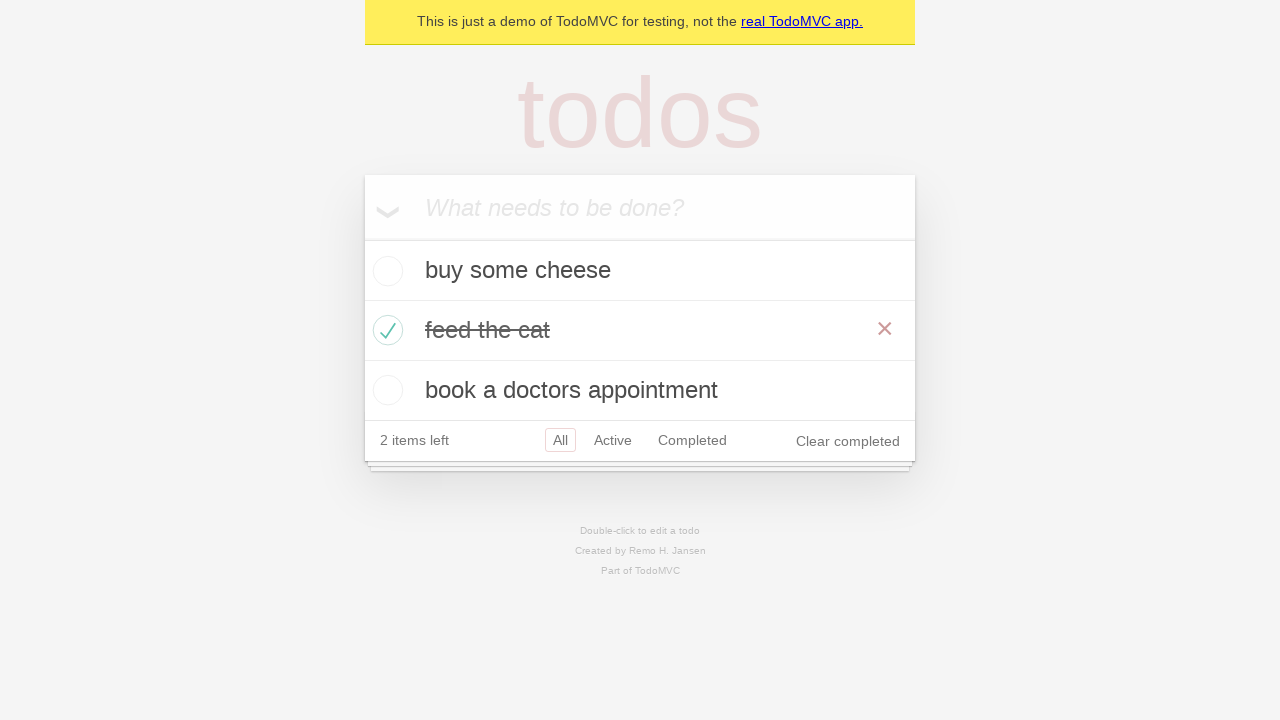

Clicked the 'Completed' filter link to display only completed items at (692, 440) on internal:role=link[name="Completed"i]
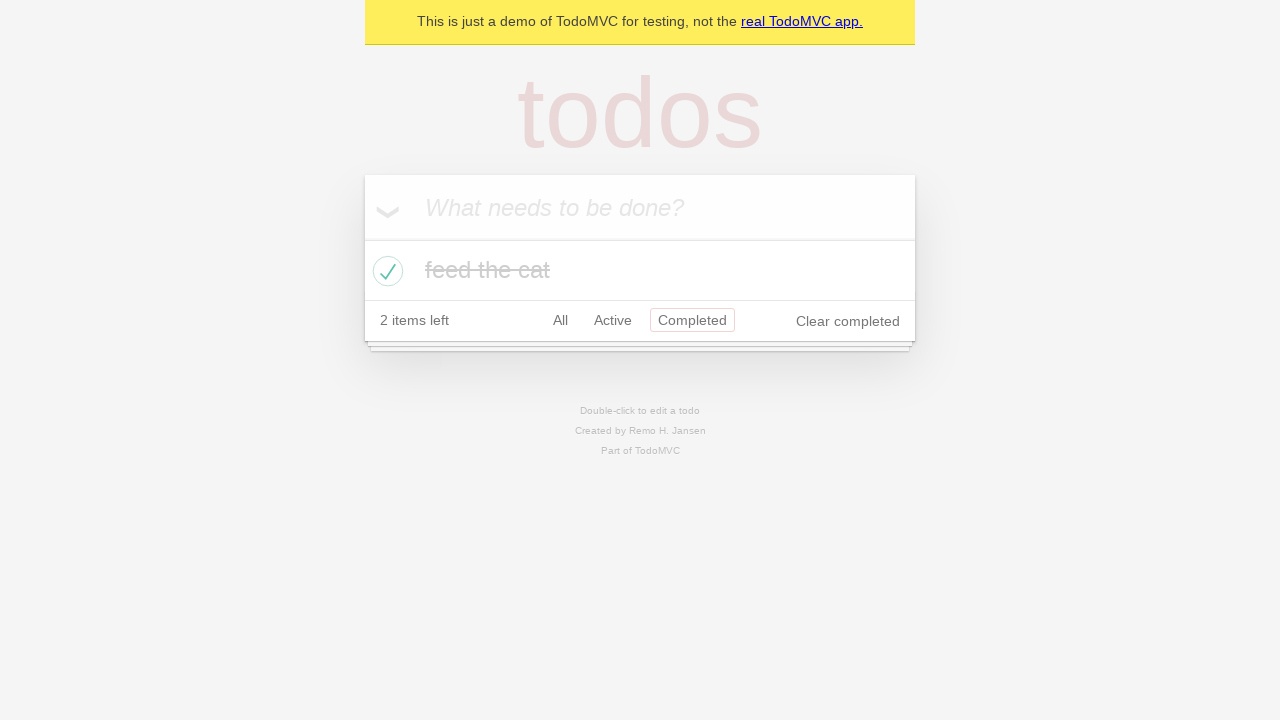

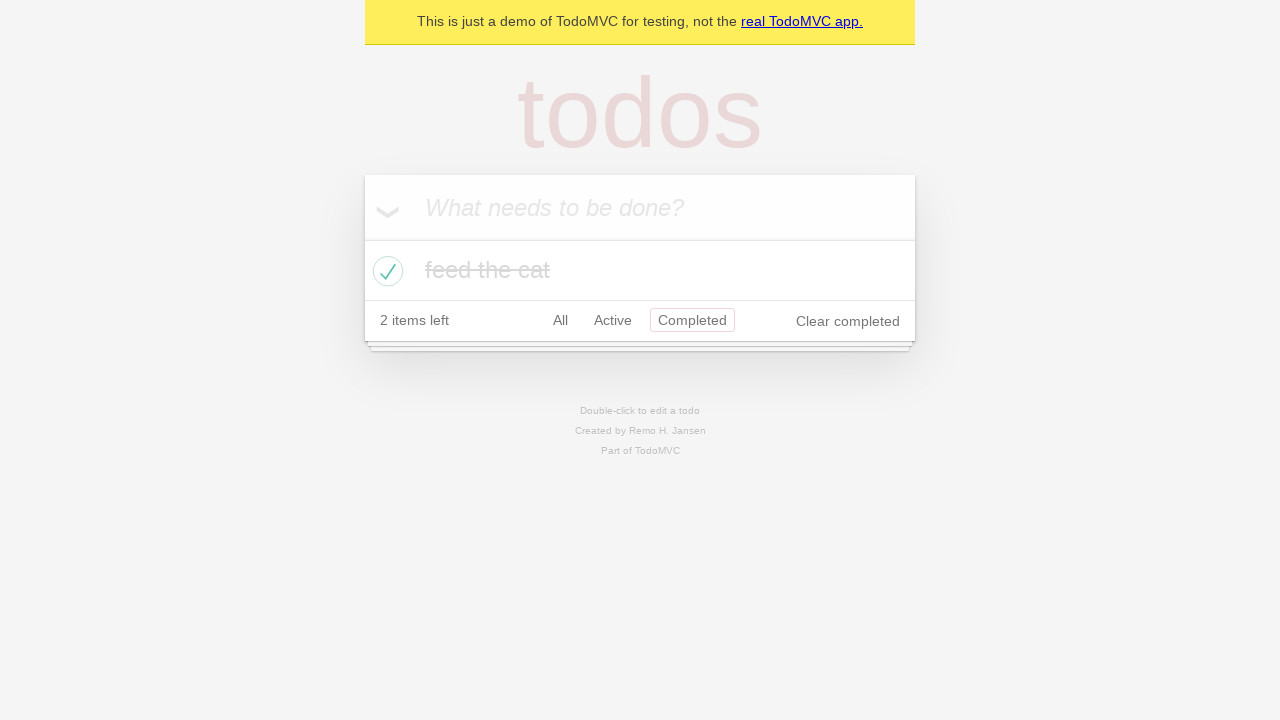